Tests network request interception by mocking an API response for a comments endpoint, clicking a button to trigger the request, and verifying the mocked data is displayed on the page.

Starting URL: https://example.cypress.io/commands/network-requests

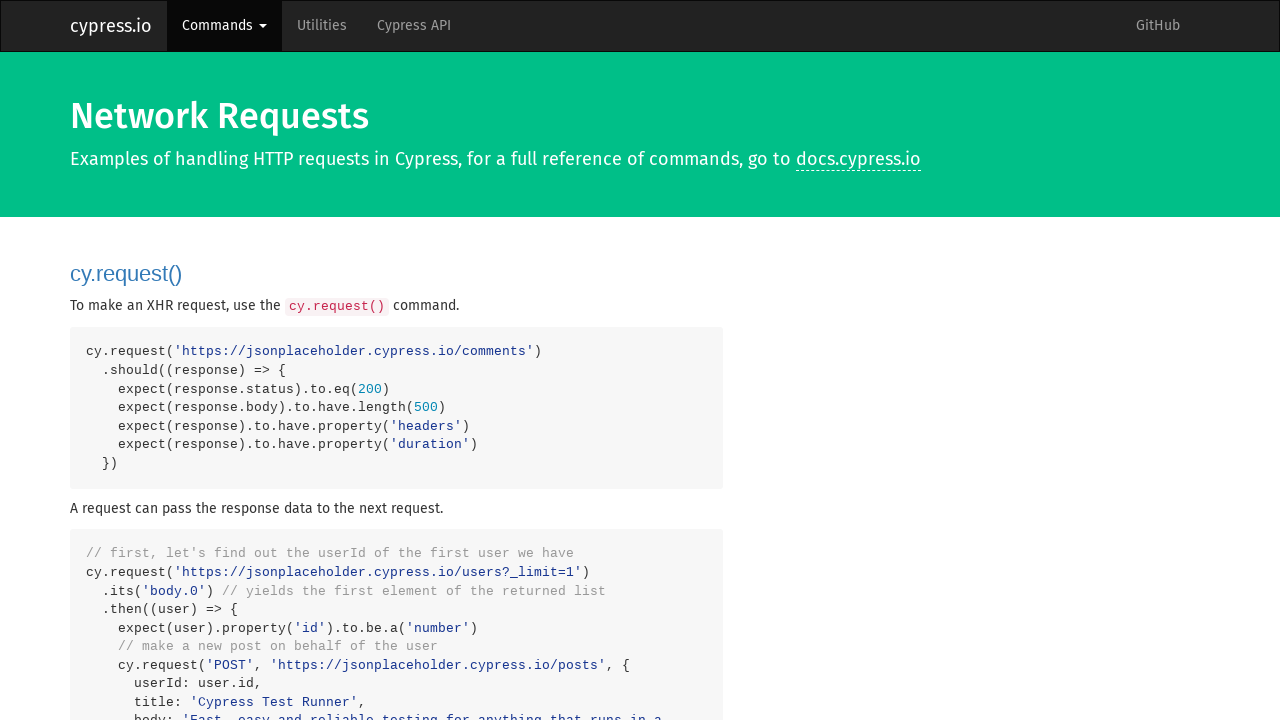

Set up route interception to mock the comments API endpoint
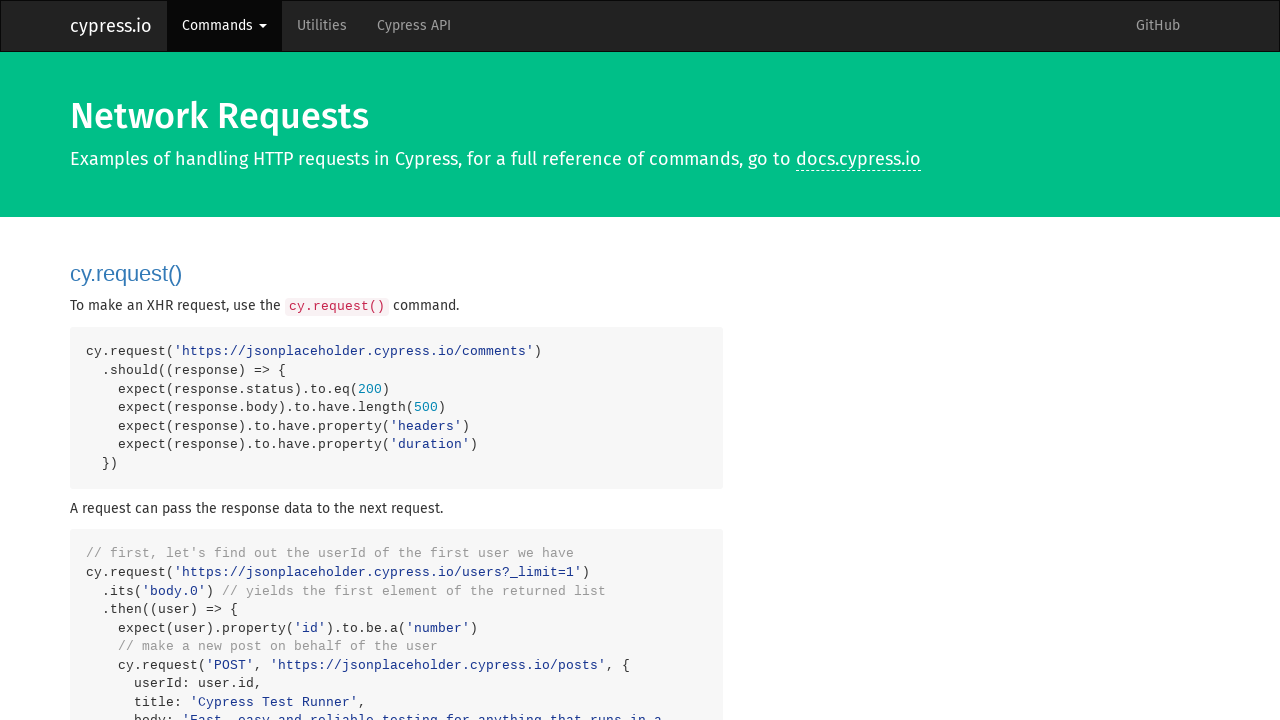

Clicked the 'Get Comment' button to trigger network request at (828, 360) on text=Get Comment
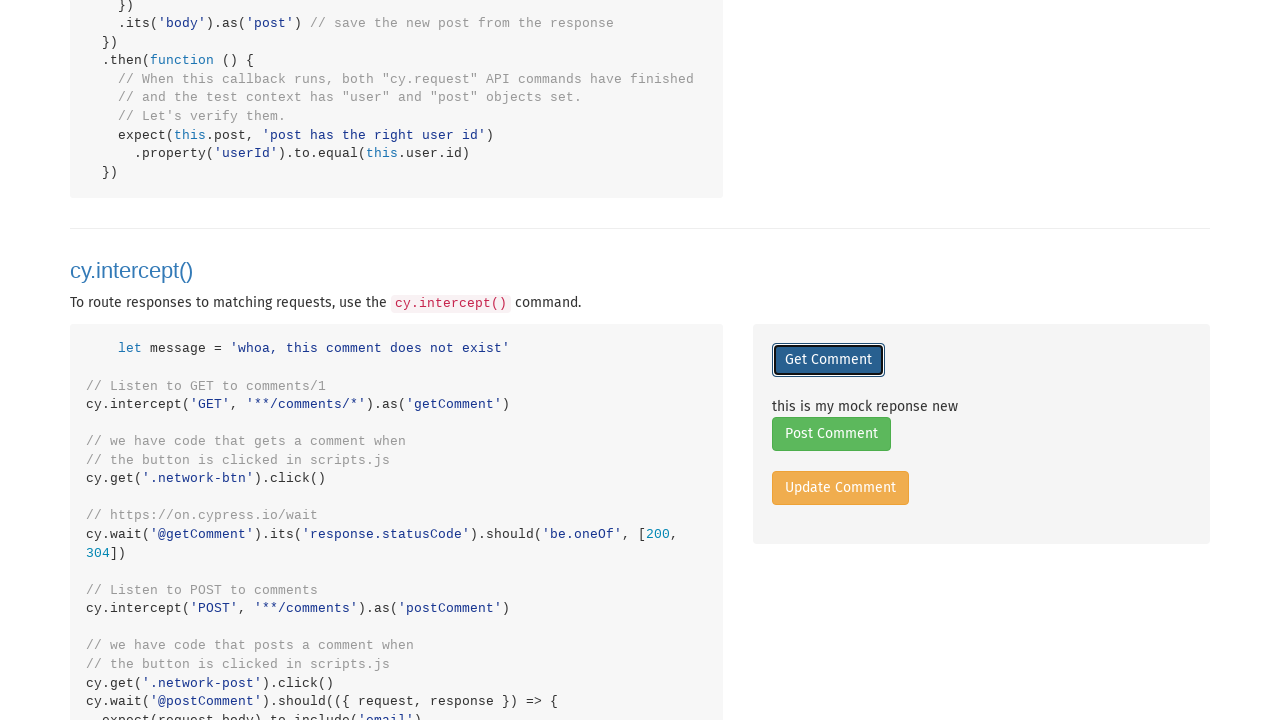

Verified mocked response body is displayed on the page
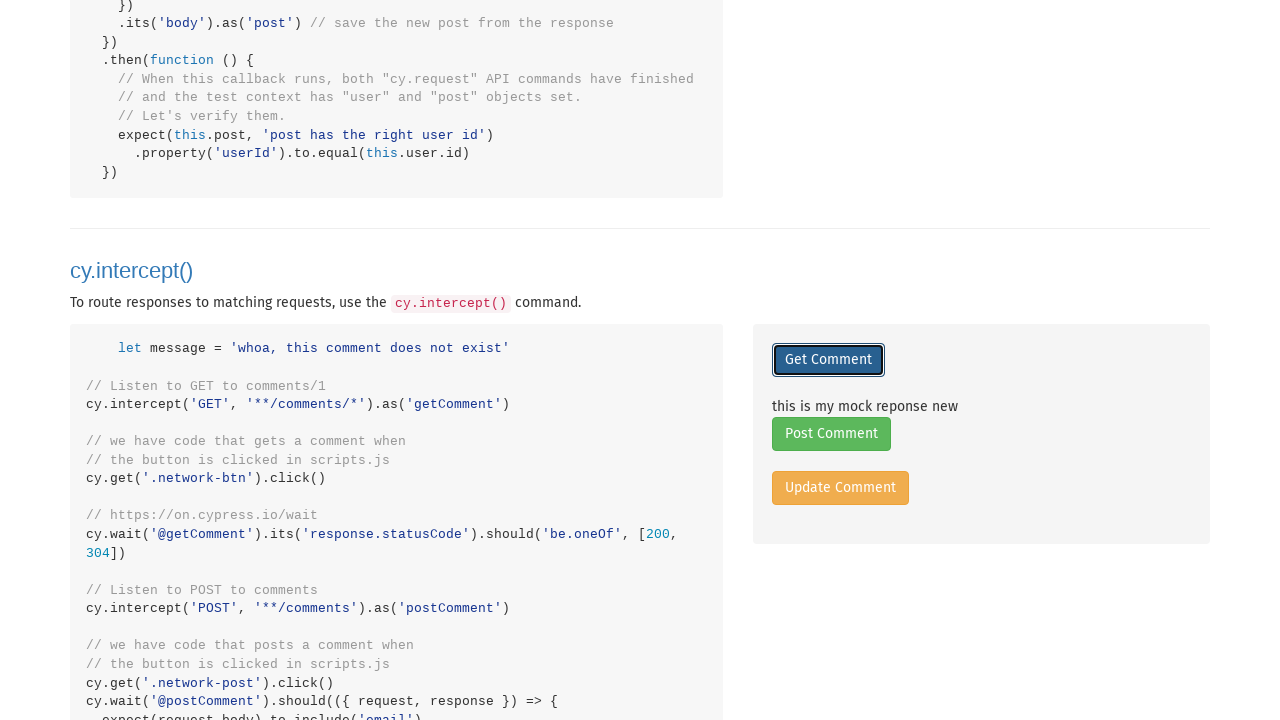

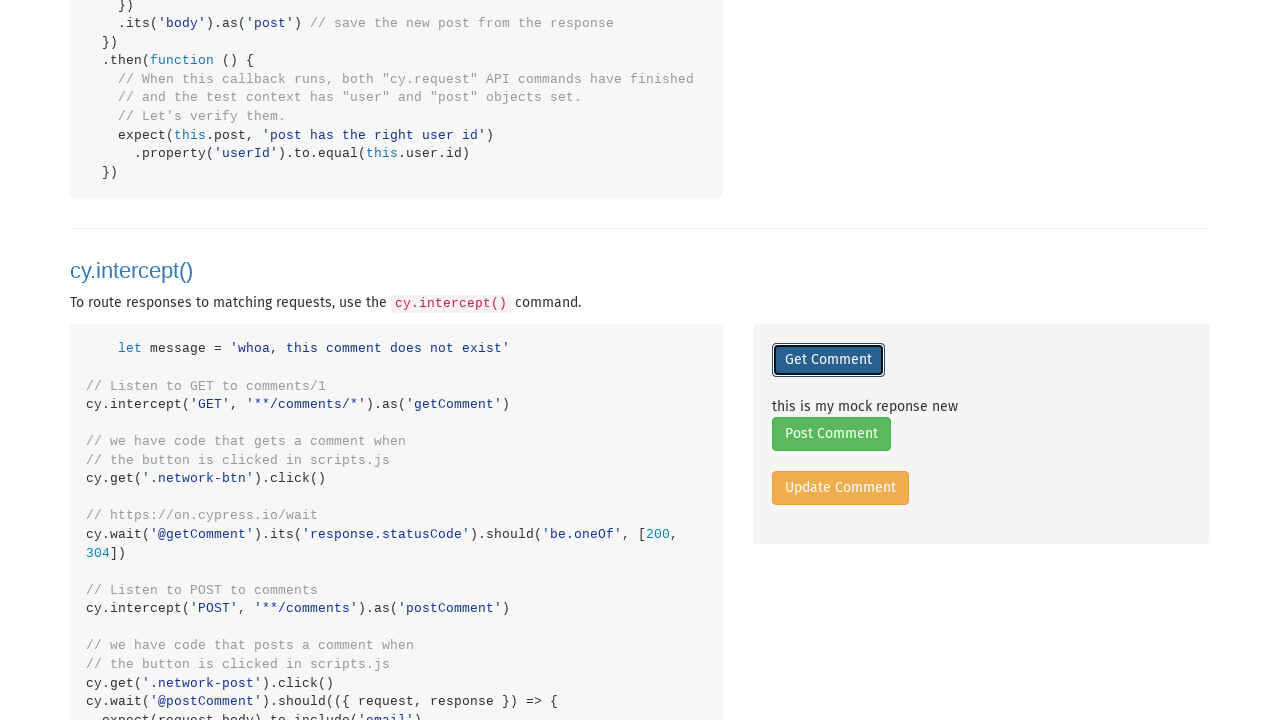